Visits Sogou search engine homepage and verifies the page title contains the expected text

Starting URL: http://www.sougou.com

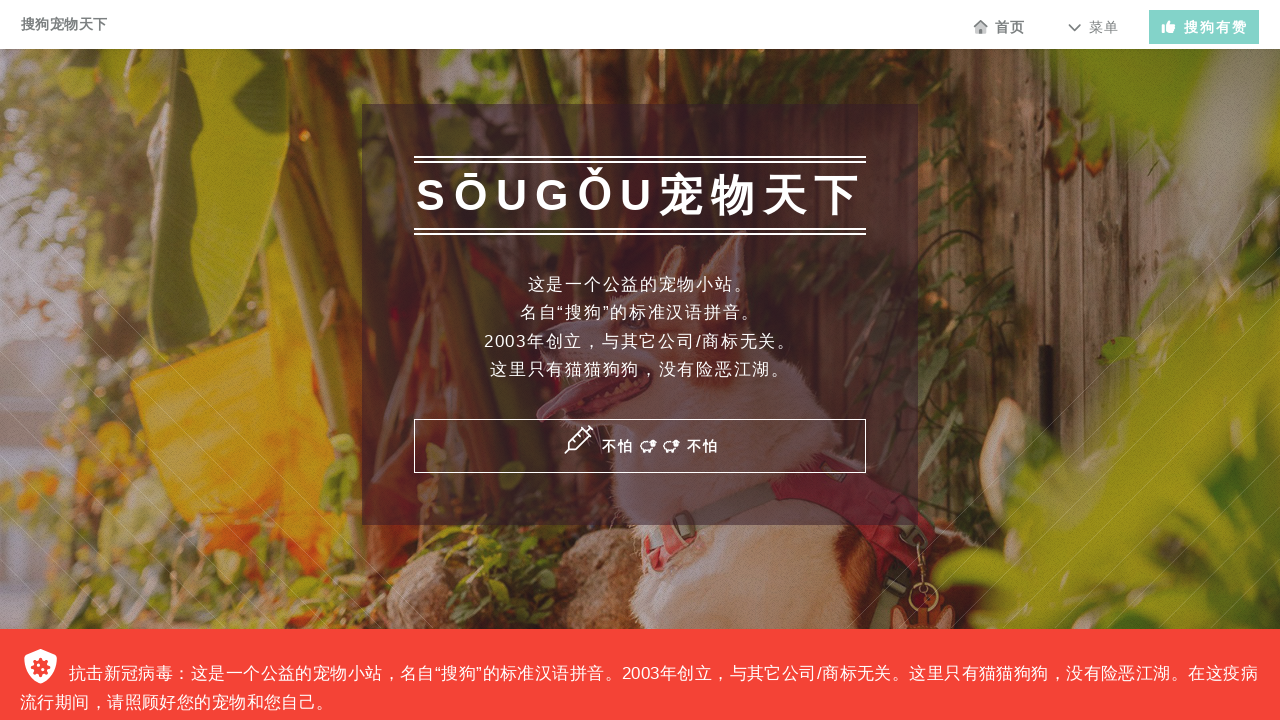

Navigated to Sogou search engine homepage
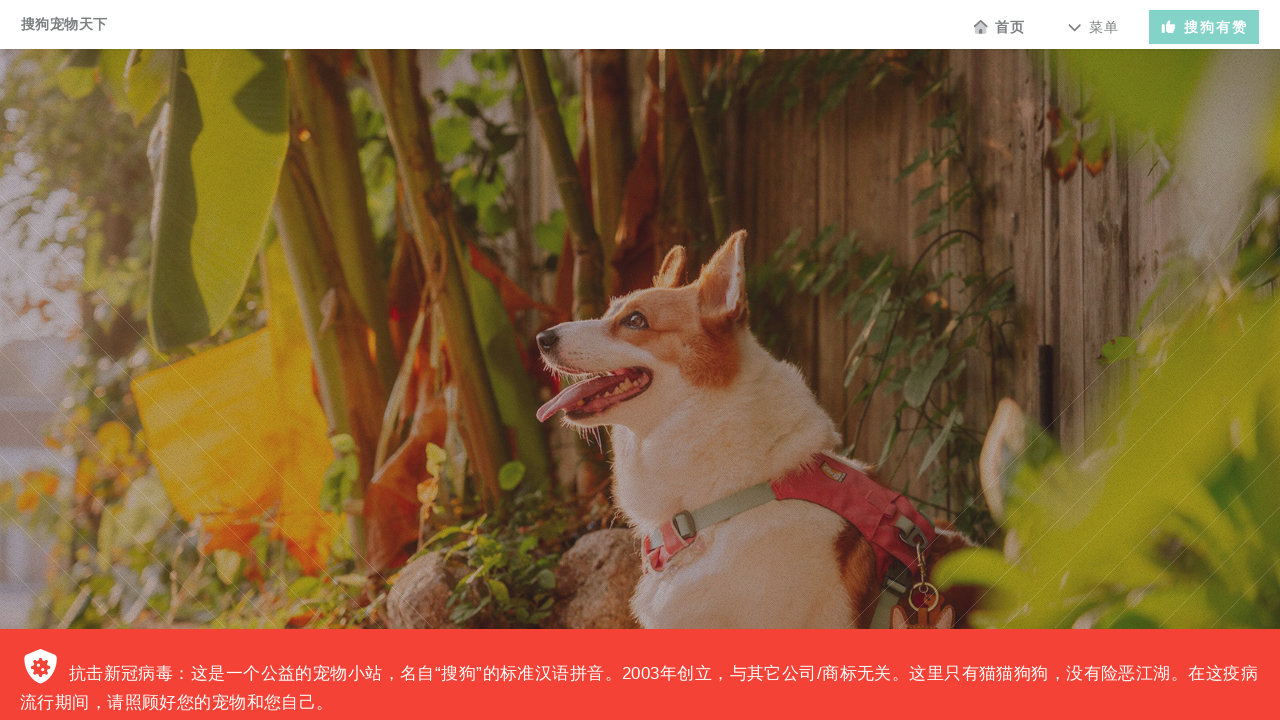

Page DOM content loaded
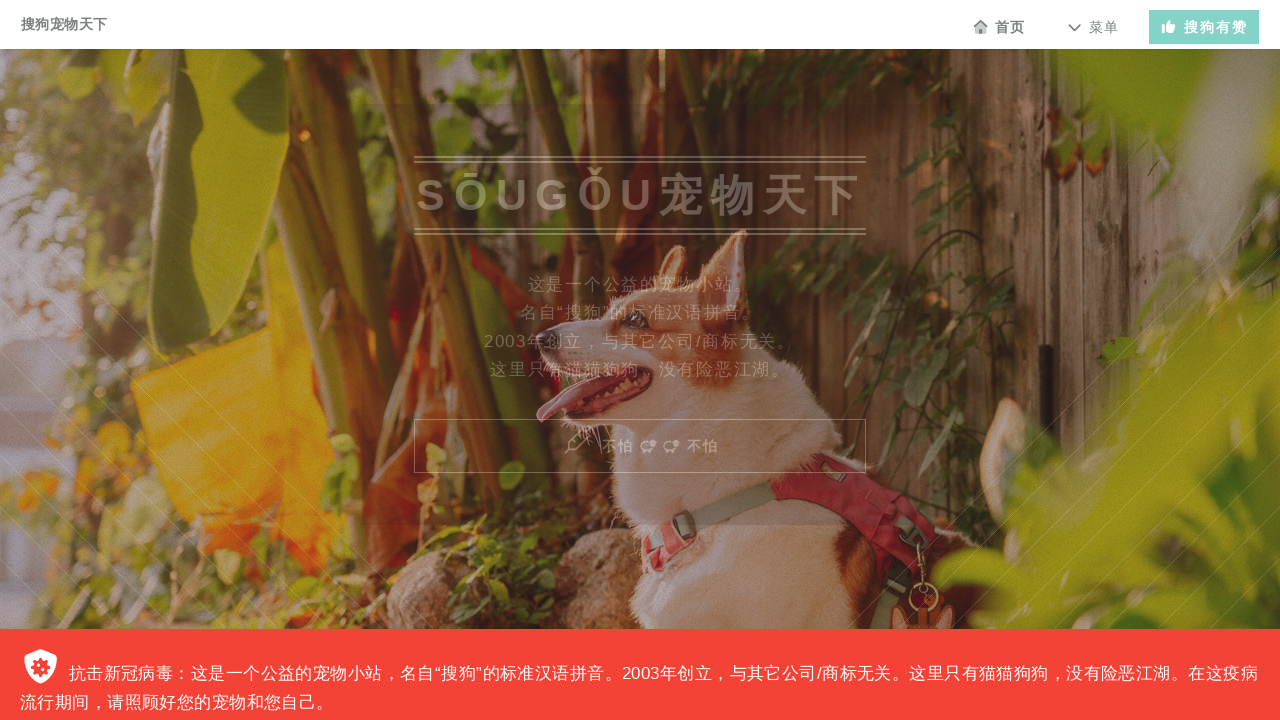

Verified page title contains expected text
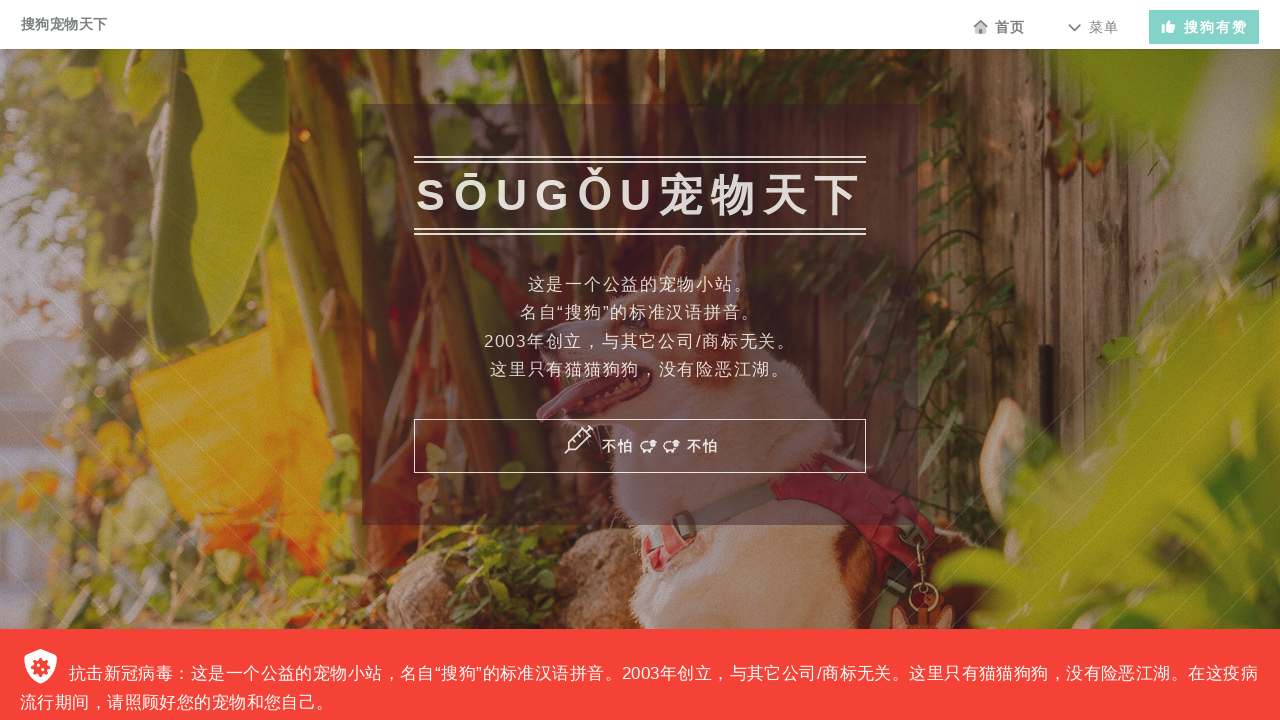

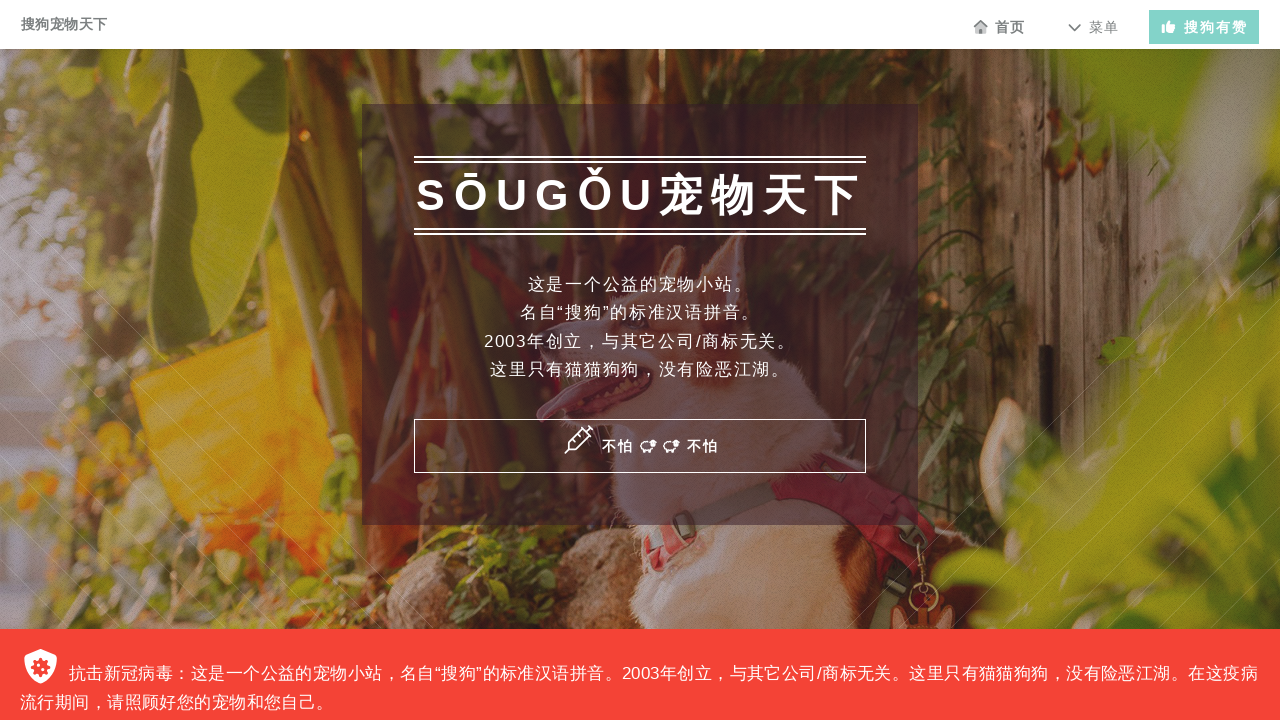